Navigates to the How Calley Auto Dialer Works page and sets the viewport to 1536x864 resolution

Starting URL: https://www.getcalley.com/how-calley-auto-dialer-app-works/

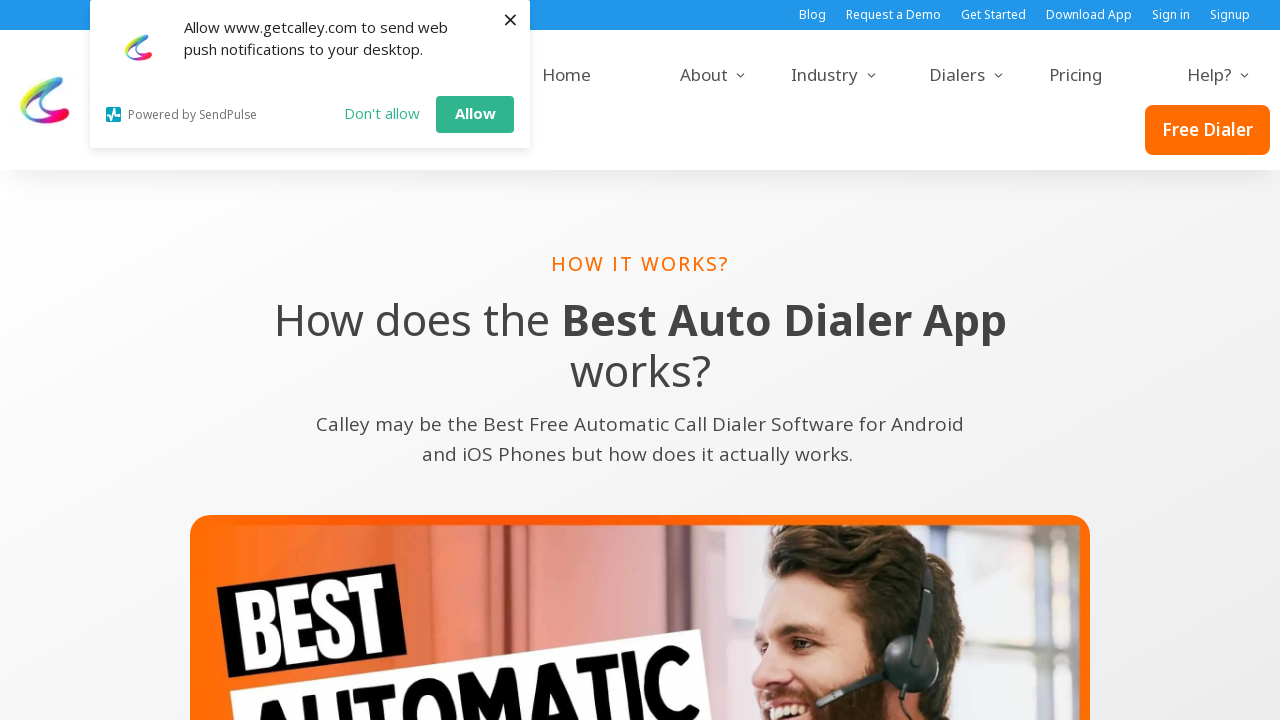

Set viewport to 1536x864 resolution
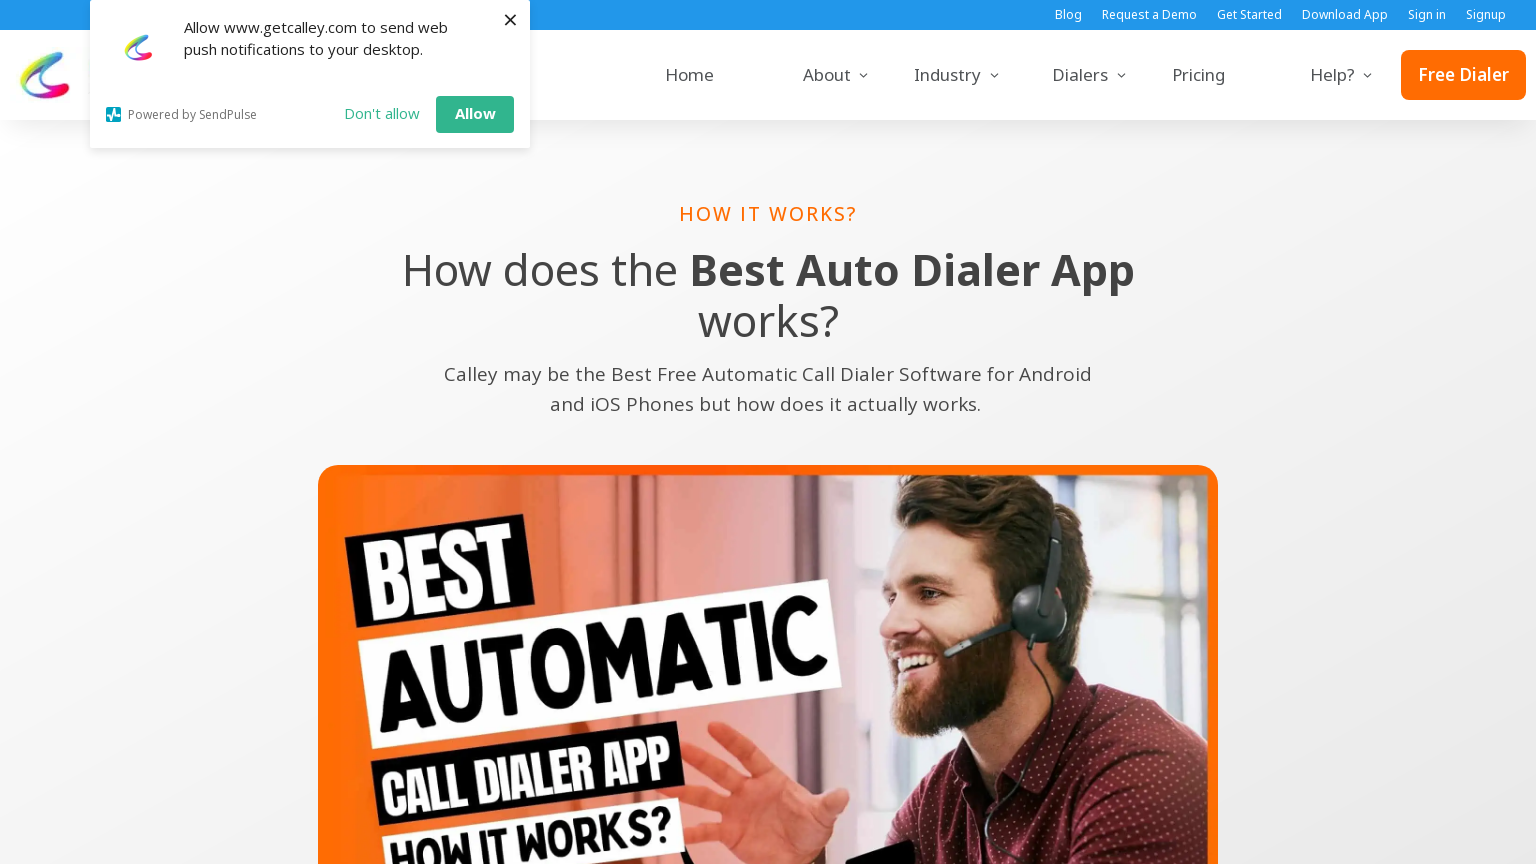

Waited for page to fully load (networkidle)
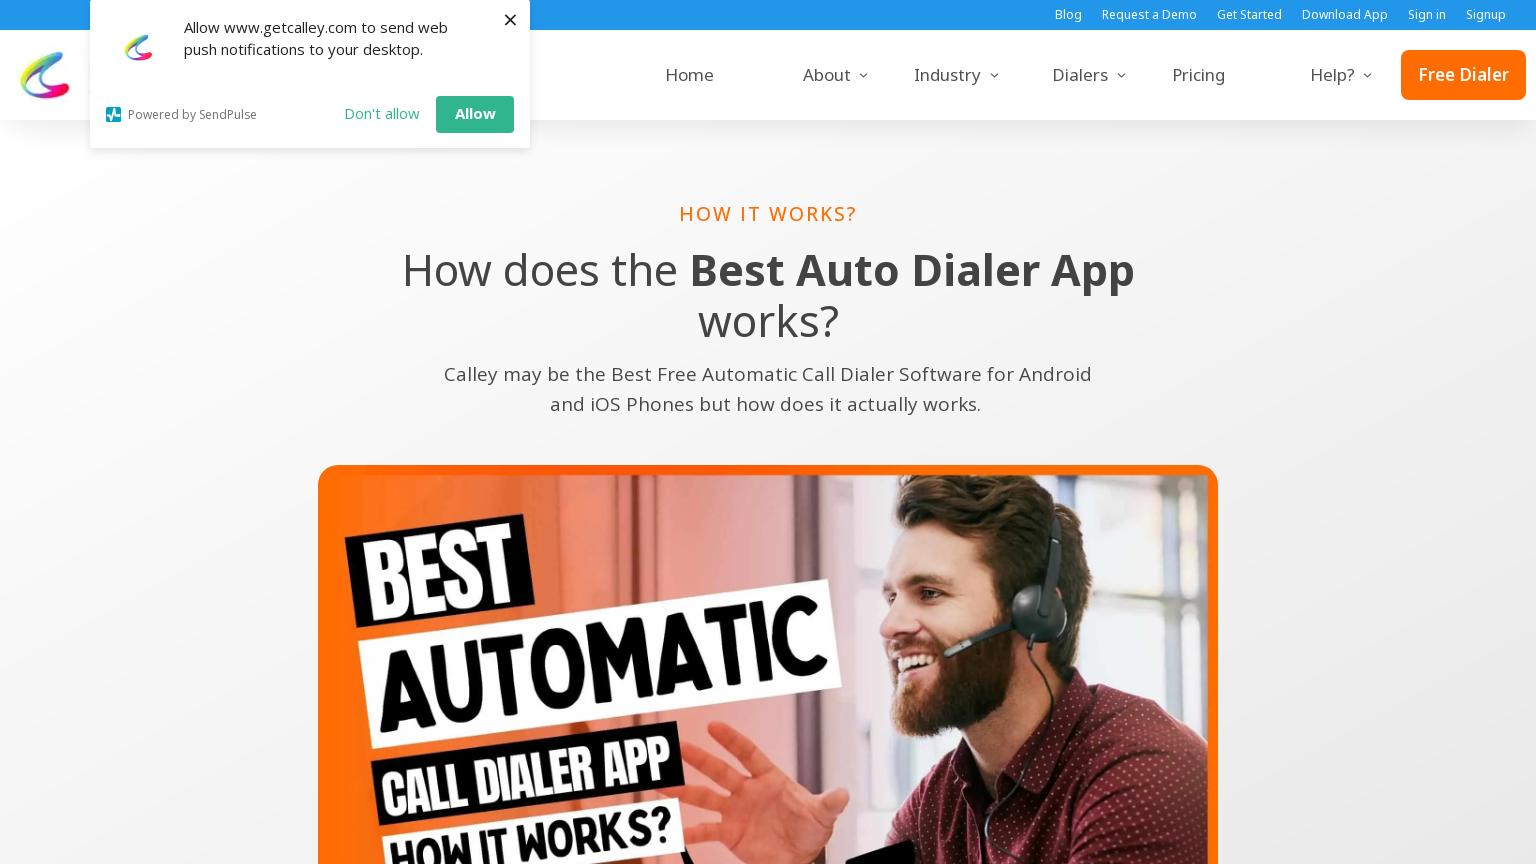

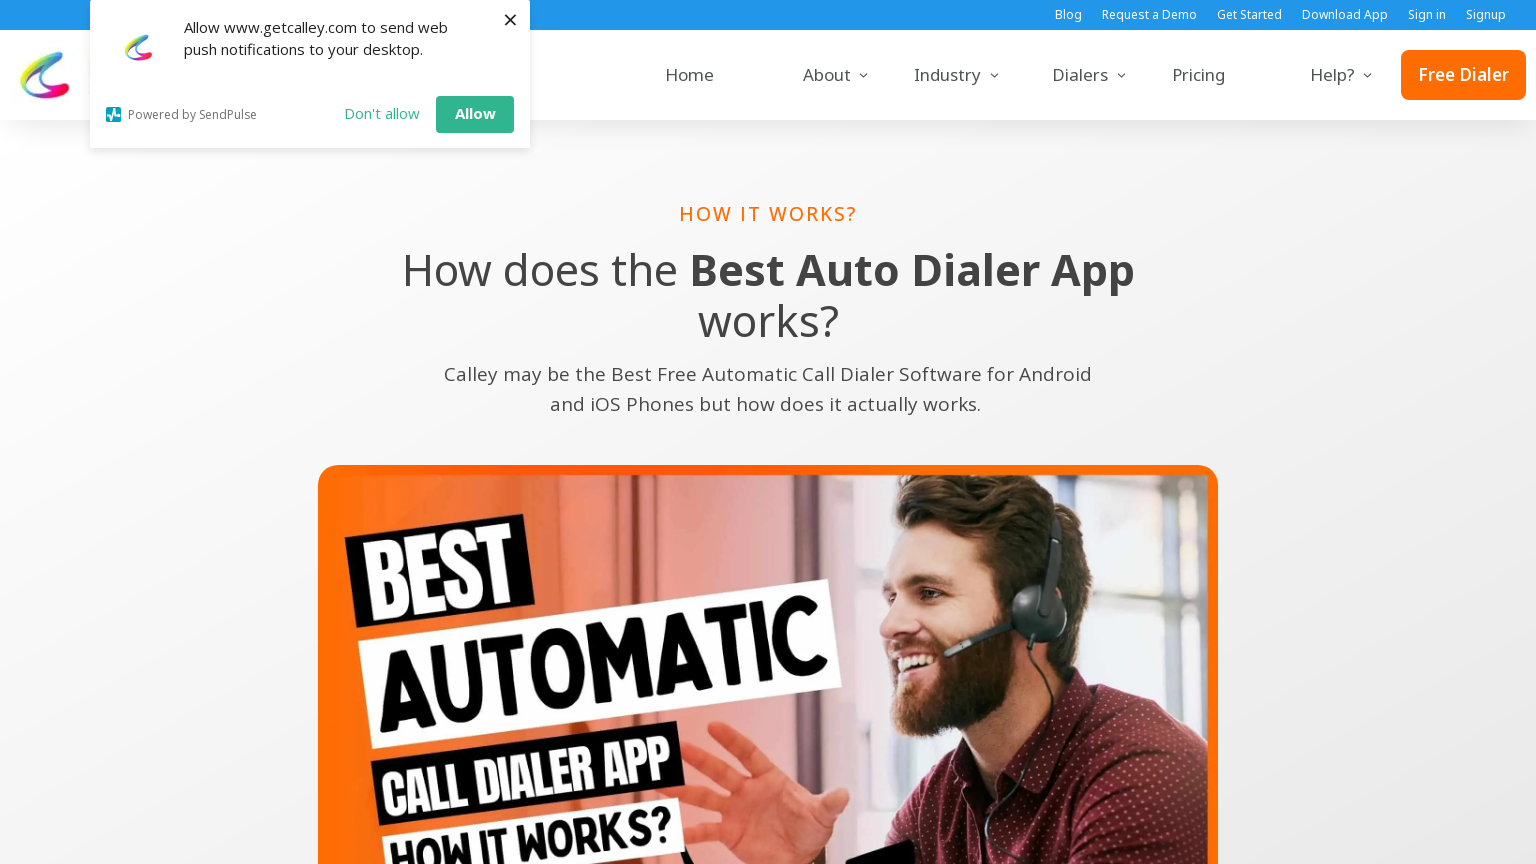